Tests radio button functionality by selecting different options and verifying only one can be selected at a time, then checking the result message

Starting URL: https://kristinek.github.io/site/examples/actions

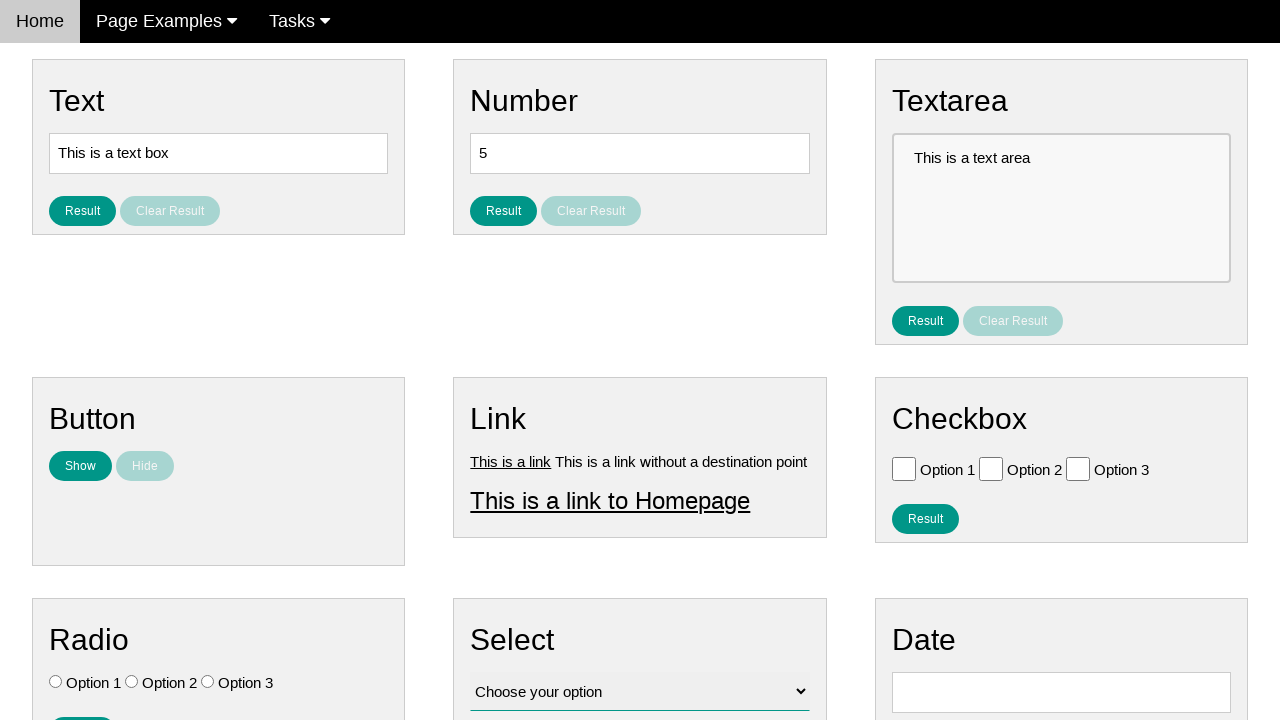

Navigated to radio button actions example page
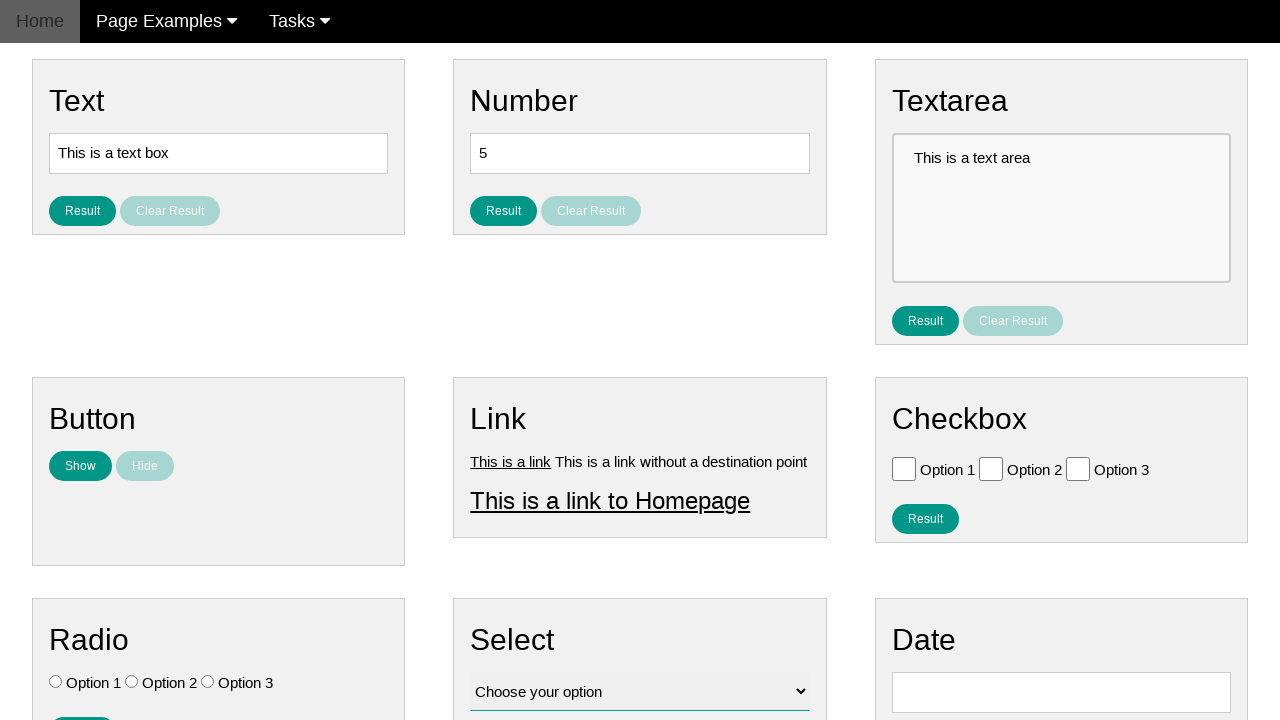

Located all radio button elements
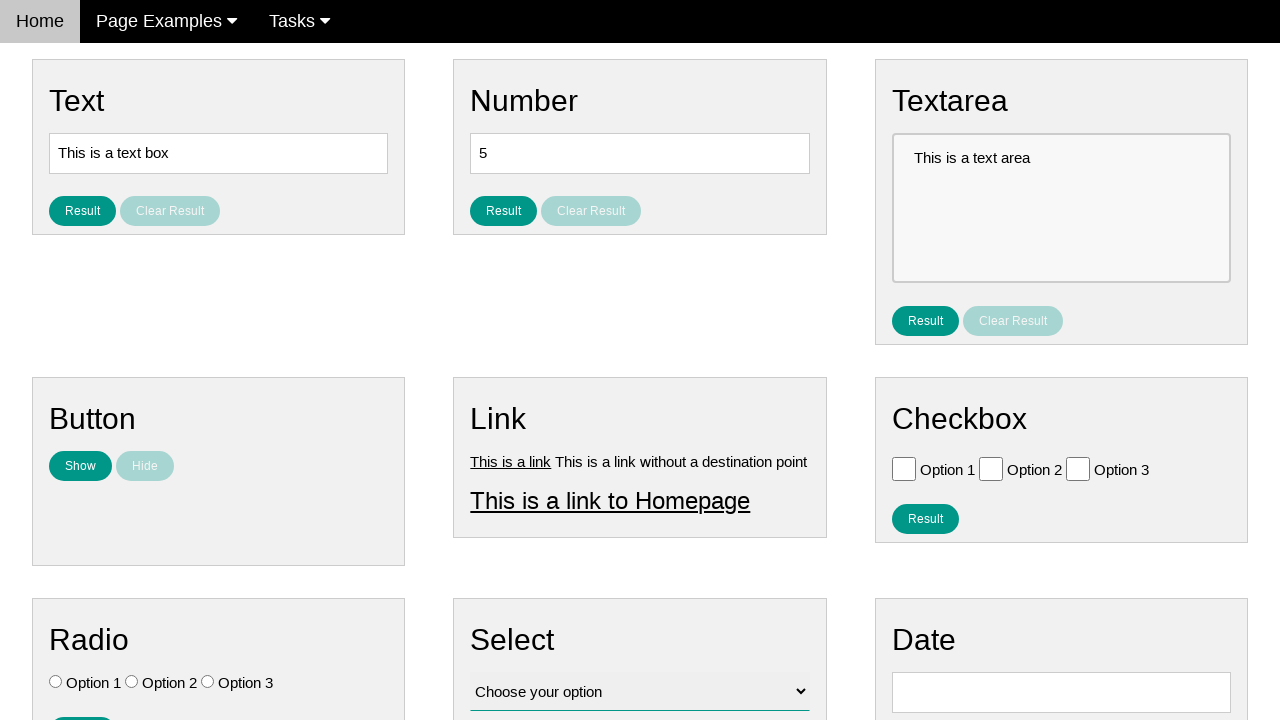

Verified that no radio buttons are initially selected
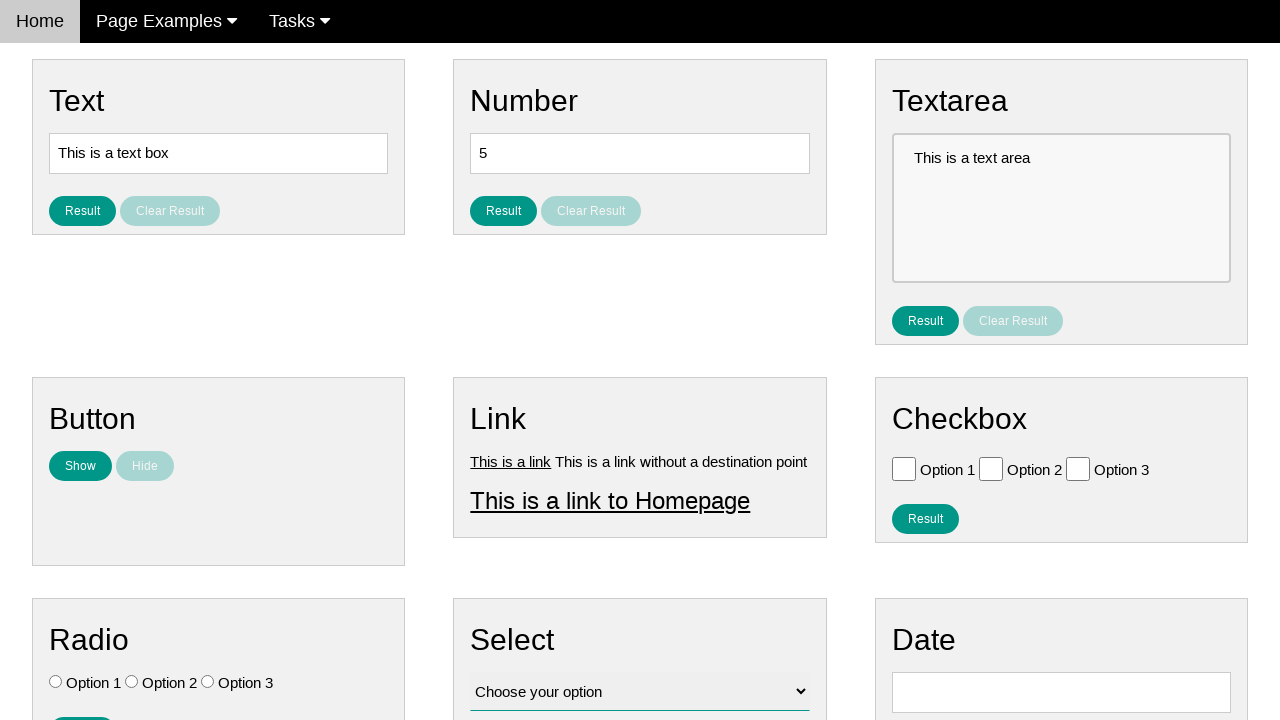

Selected Option 3 (third radio button) at (208, 682) on .vfb-span > input[type='radio'] >> nth=2
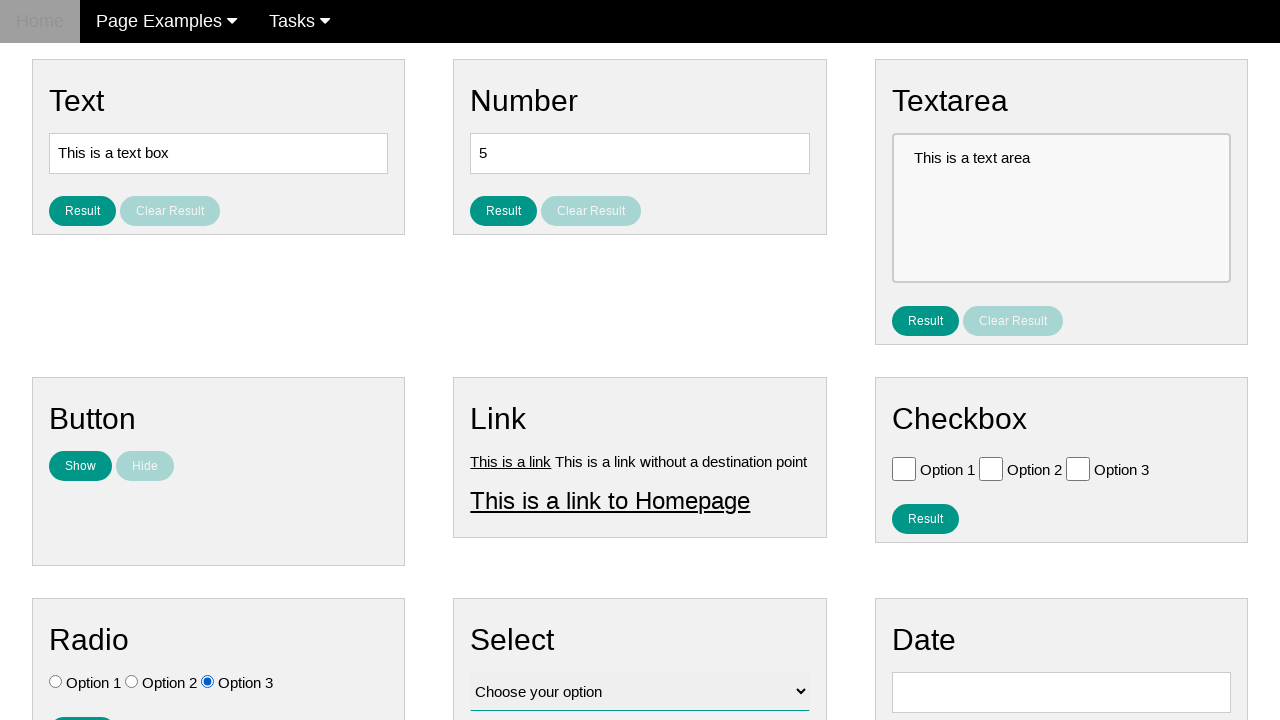

Verified that Option 3 is selected and Options 1 and 2 are not
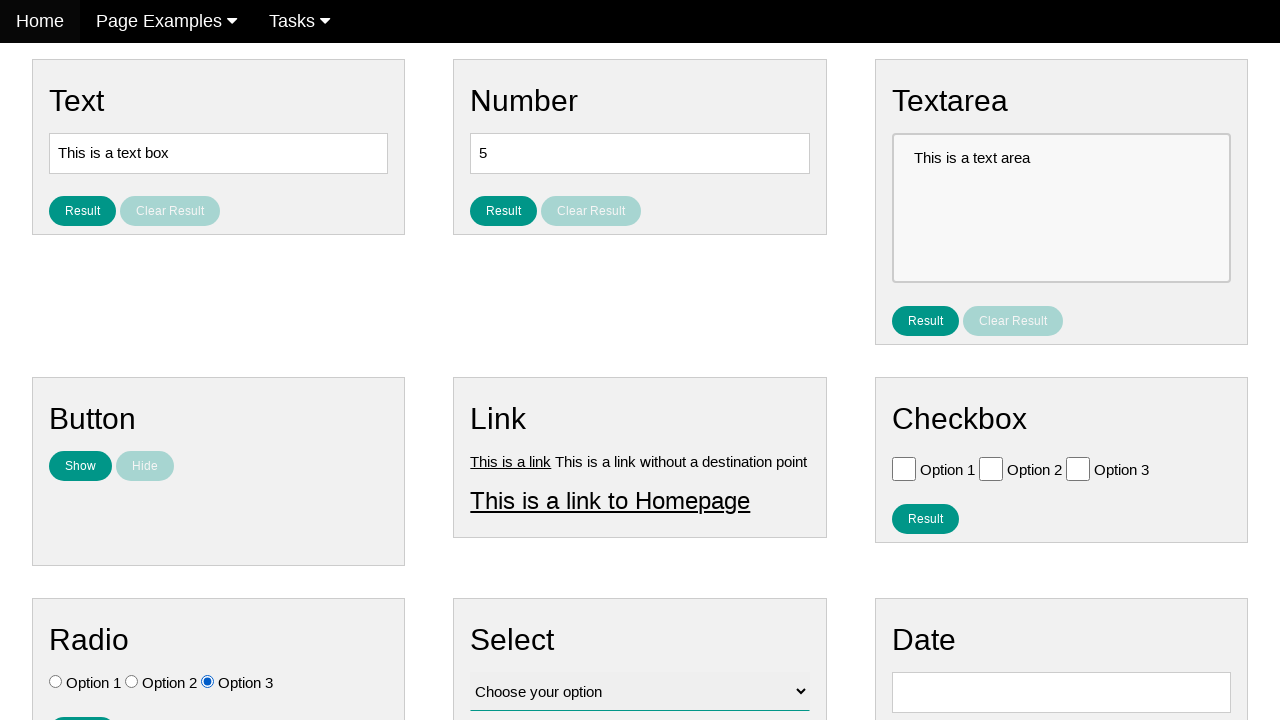

Selected Option 1 (first radio button) at (56, 682) on .vfb-span > input[type='radio'] >> nth=0
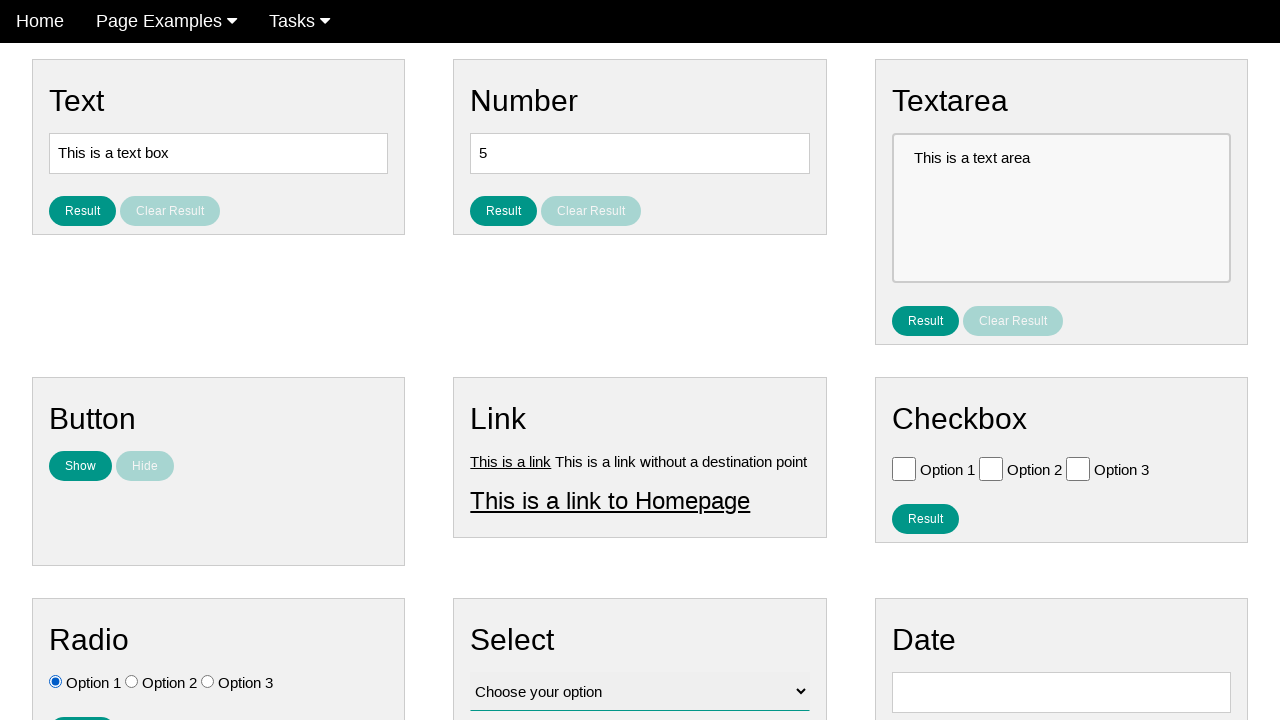

Verified that Option 1 is selected and Options 2 and 3 are not
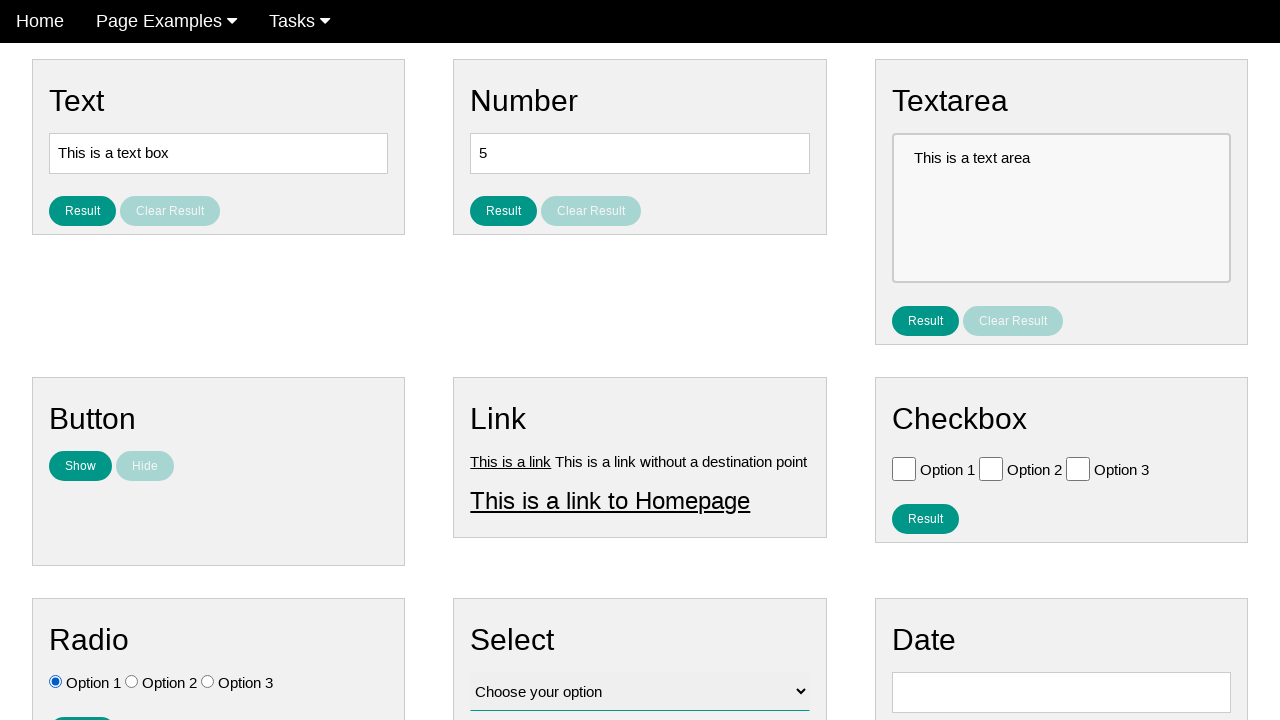

Clicked the result button at (82, 705) on #result_button_ratio
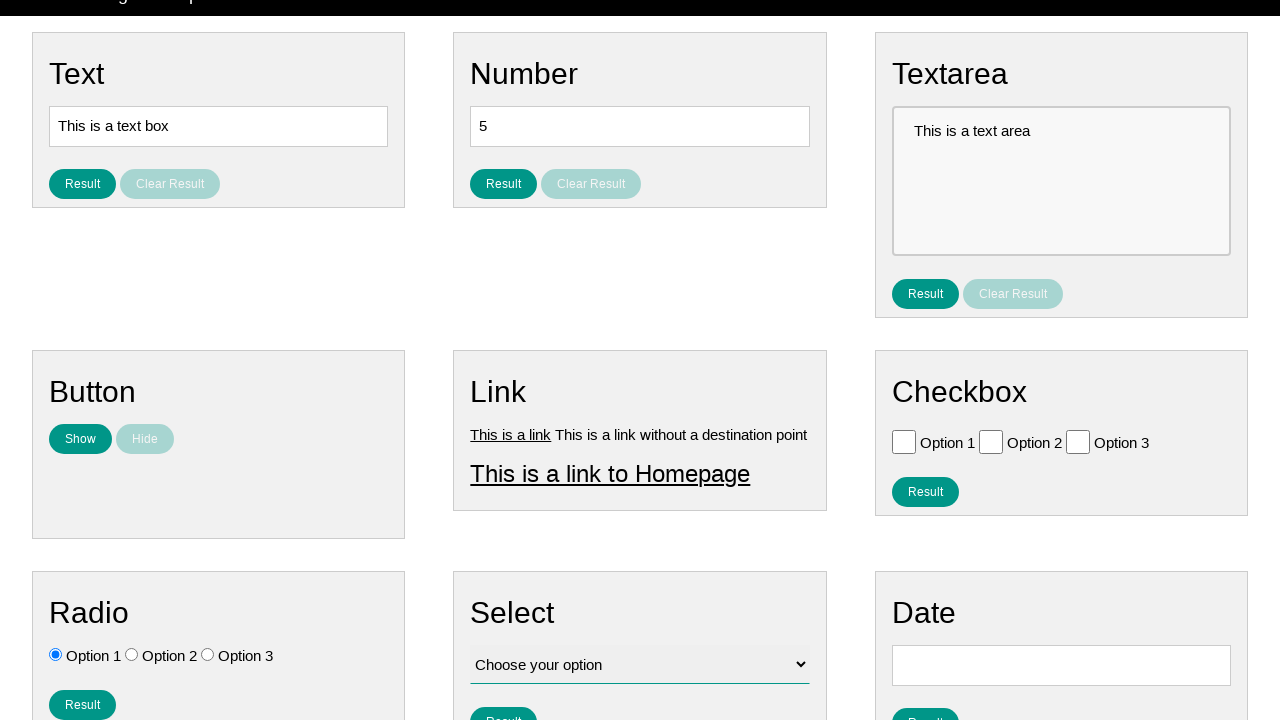

Verified result message displays 'You selected option: Option 1'
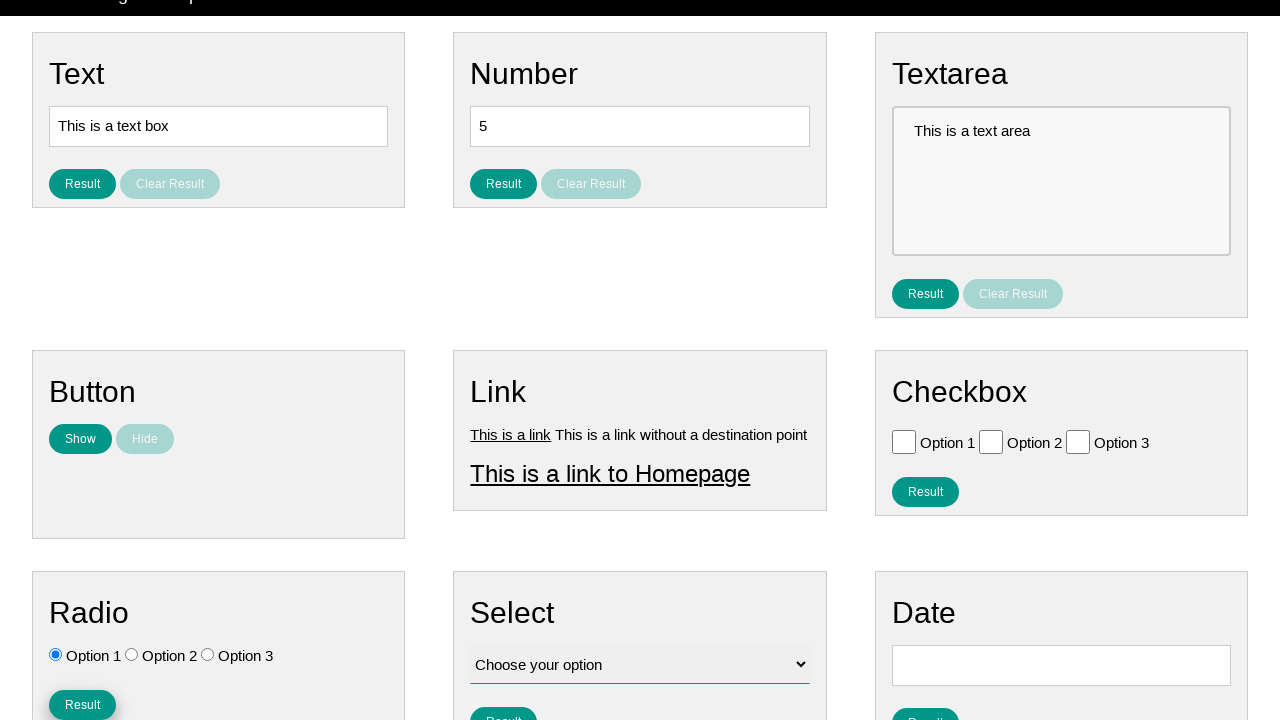

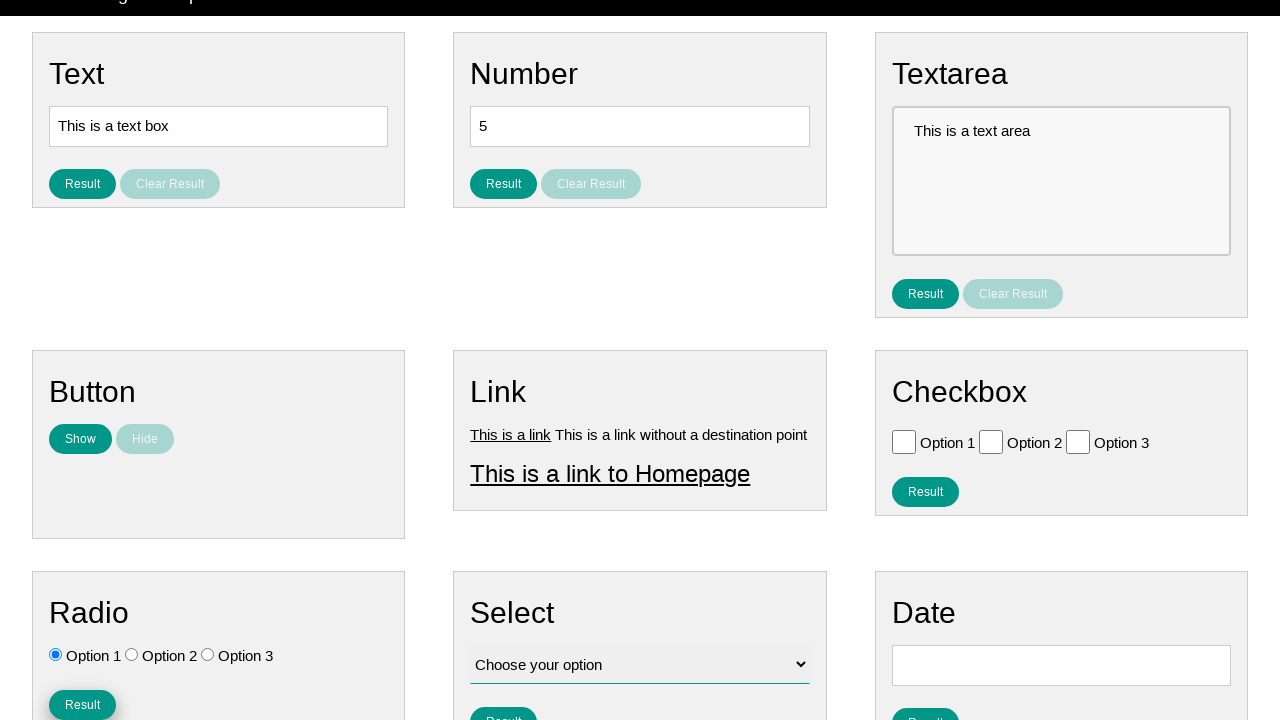